Tests right-click functionality on a link element

Starting URL: https://testautomationpractice.blogspot.com/

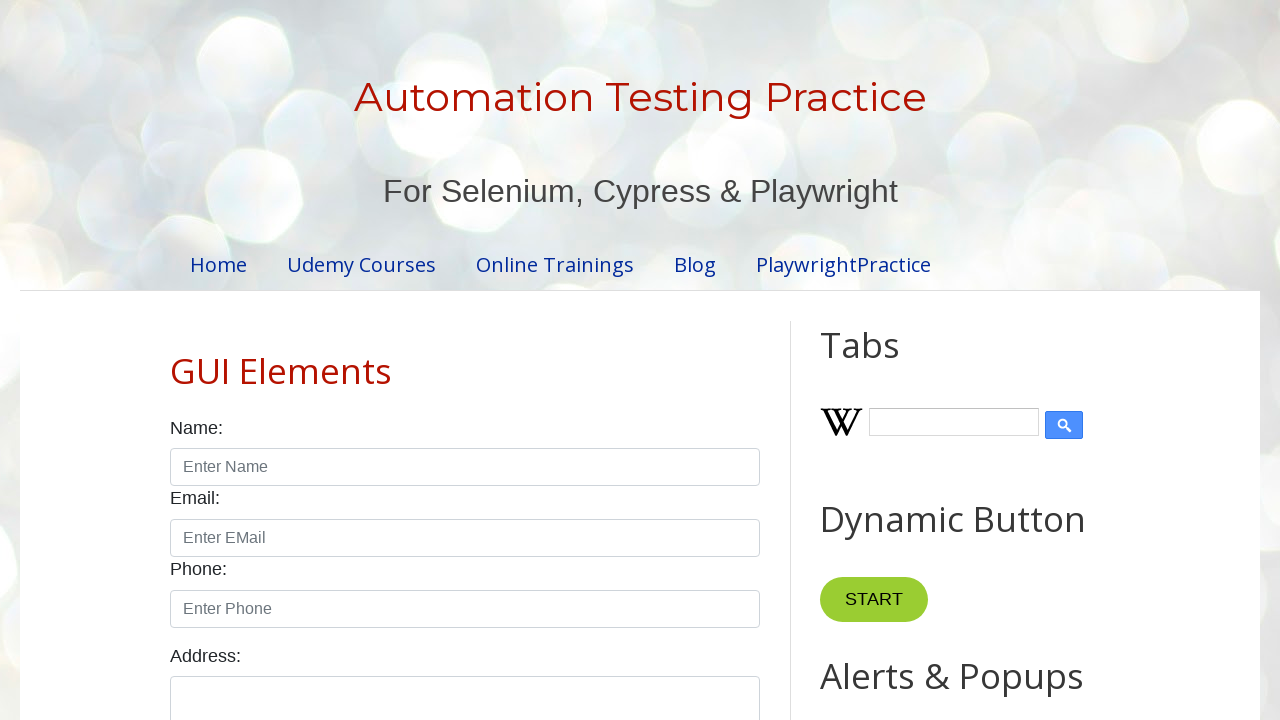

Navigated to test automation practice website
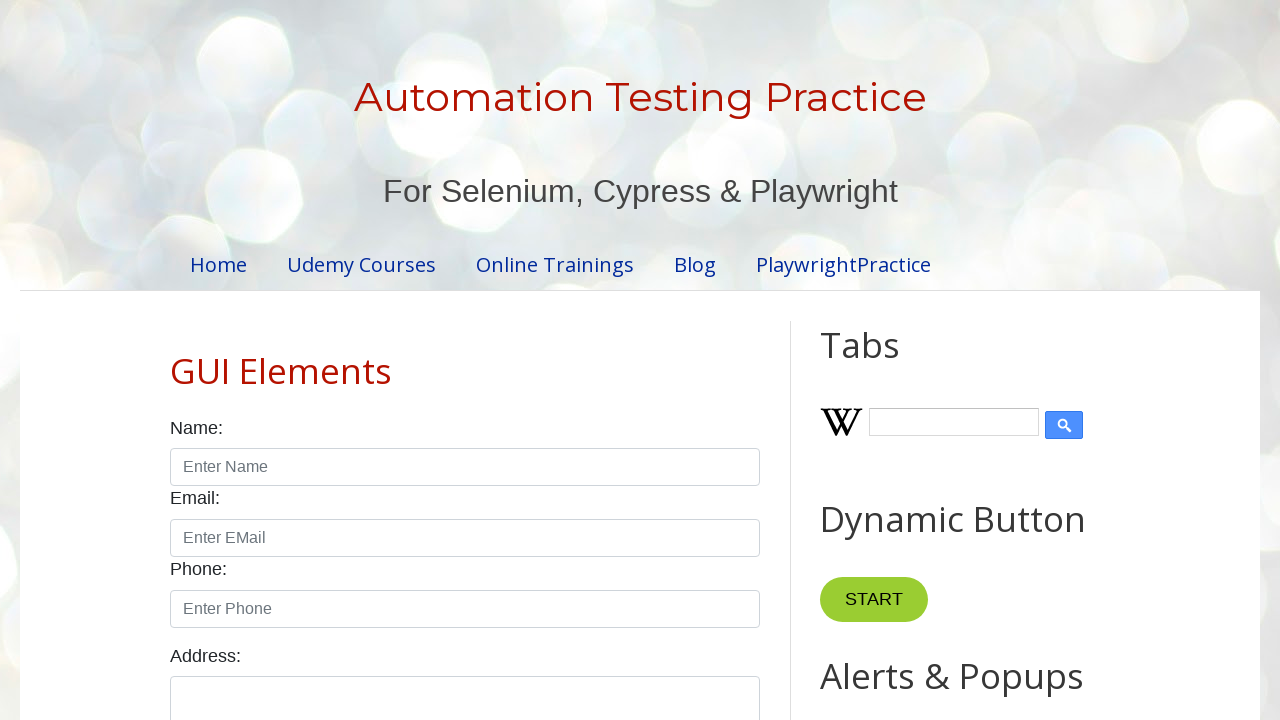

Right-clicked on the second laptop link at (965, 360) on #laptops > a:nth-child(2)
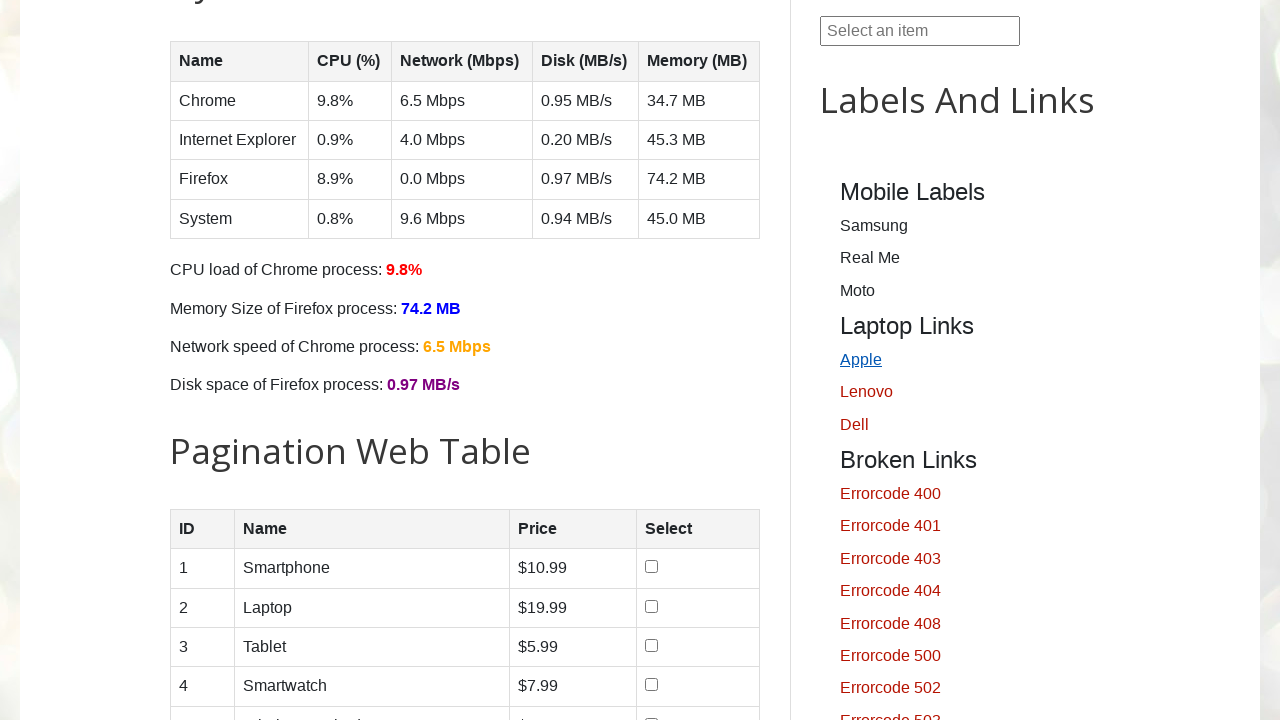

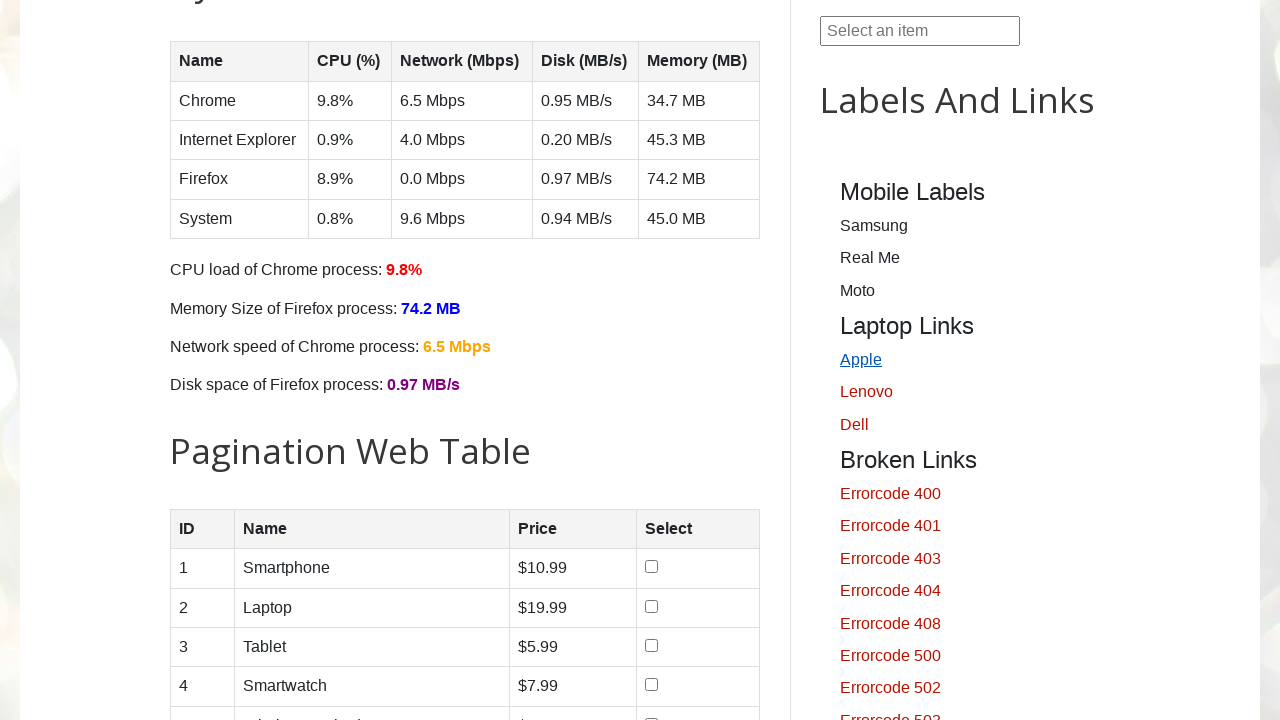